Tests JavaScript console logging by clicking buttons that trigger console.log and console.error events

Starting URL: https://www.selenium.dev/selenium/web/bidi/logEntryAdded.html

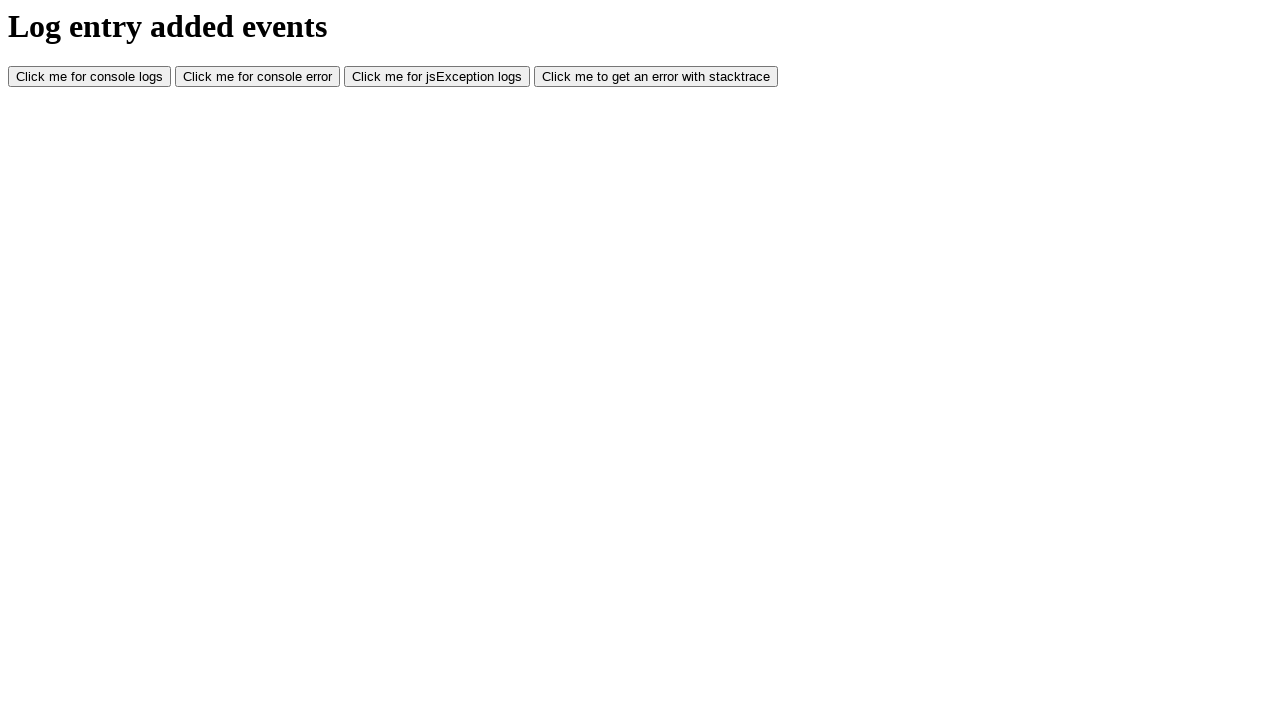

Clicked button to trigger console.log event at (90, 77) on #consoleLog
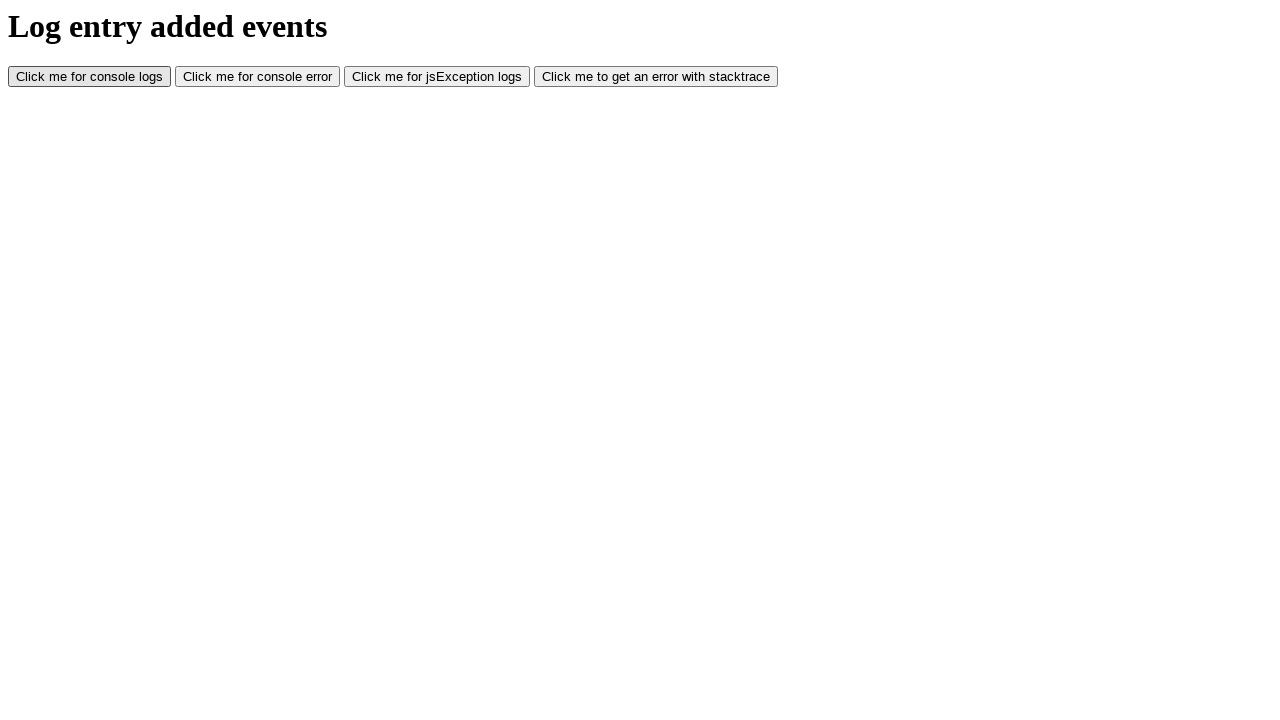

Clicked button to trigger console.error event at (258, 77) on #consoleError
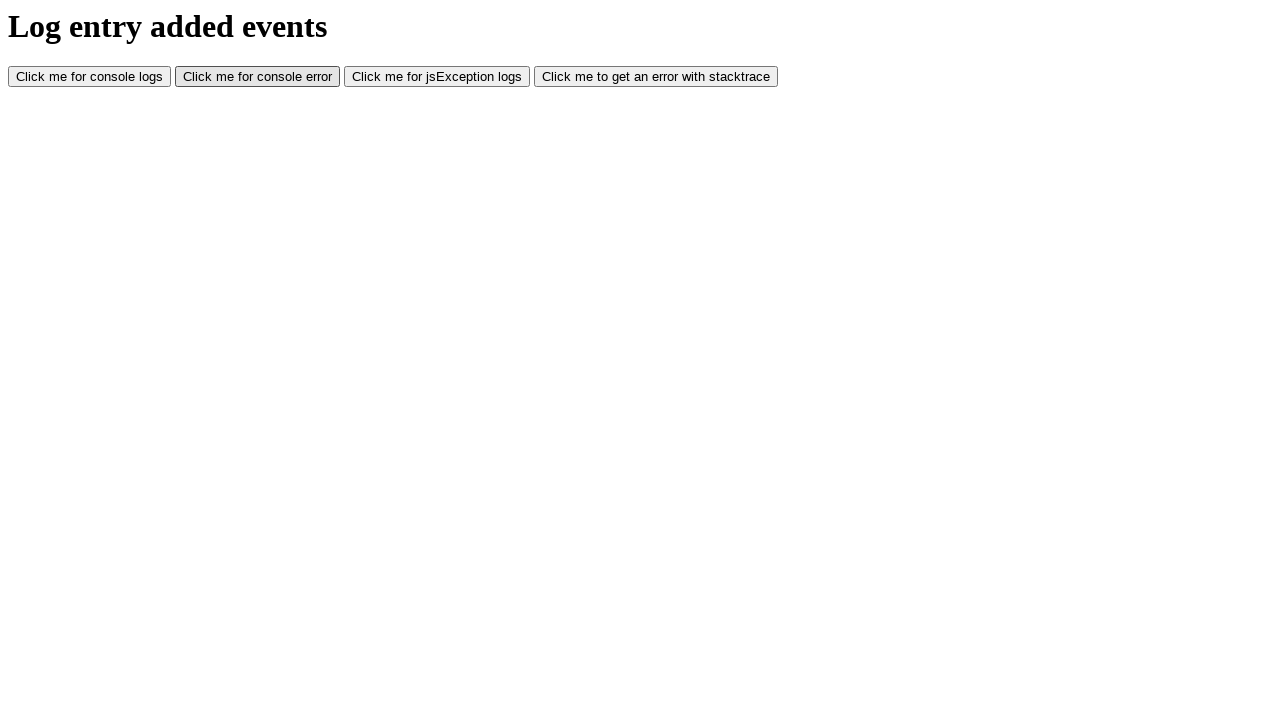

Clicked button to trigger JavaScript exception at (437, 77) on #jsException
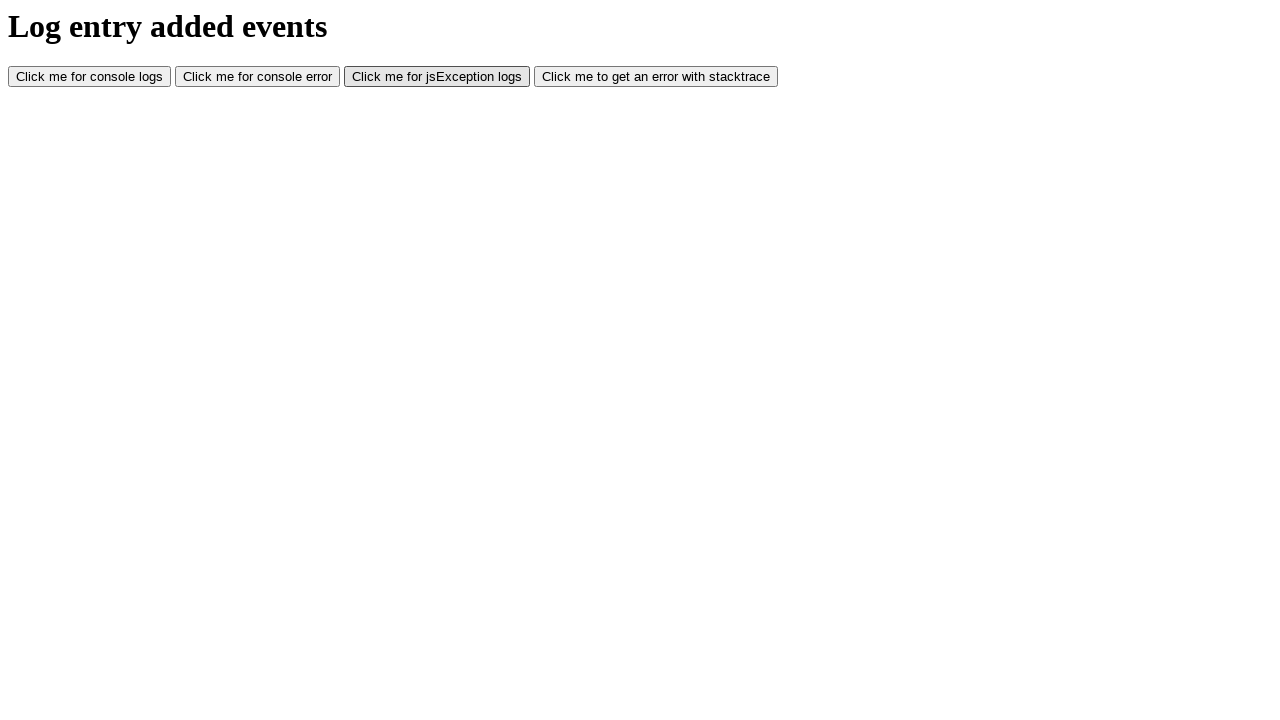

Clicked button to trigger log with stacktrace at (656, 77) on #logWithStacktrace
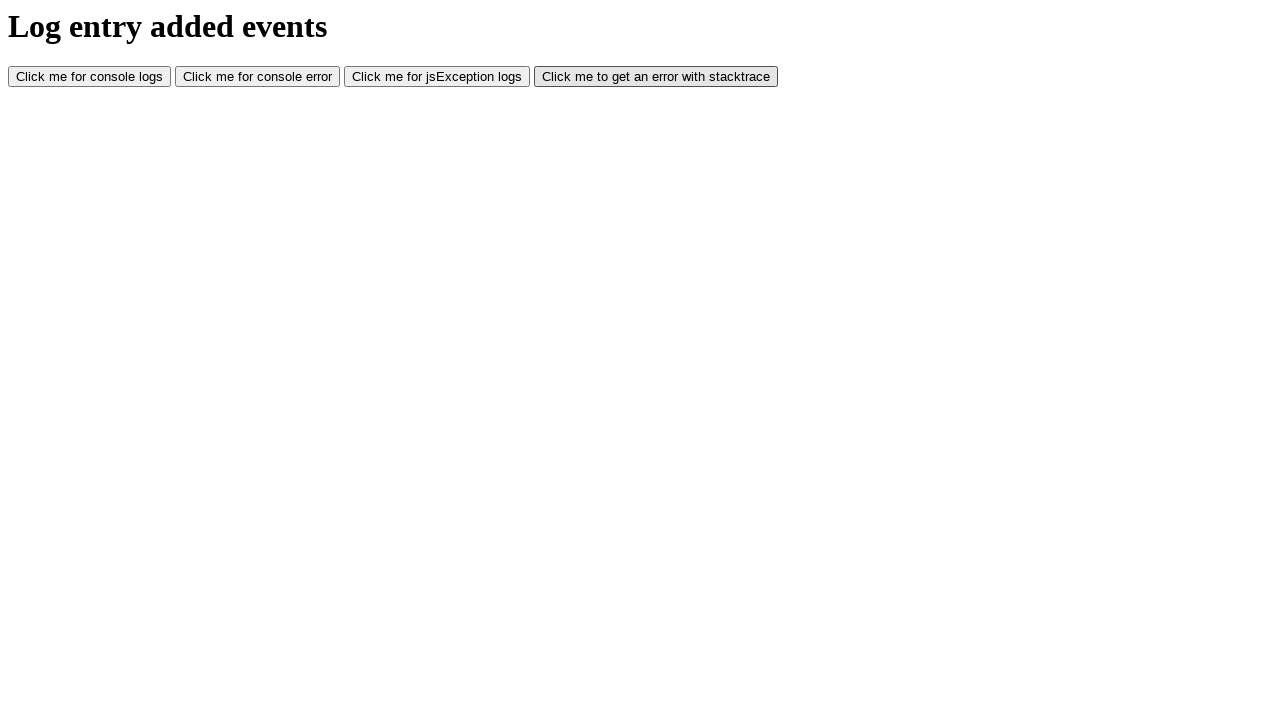

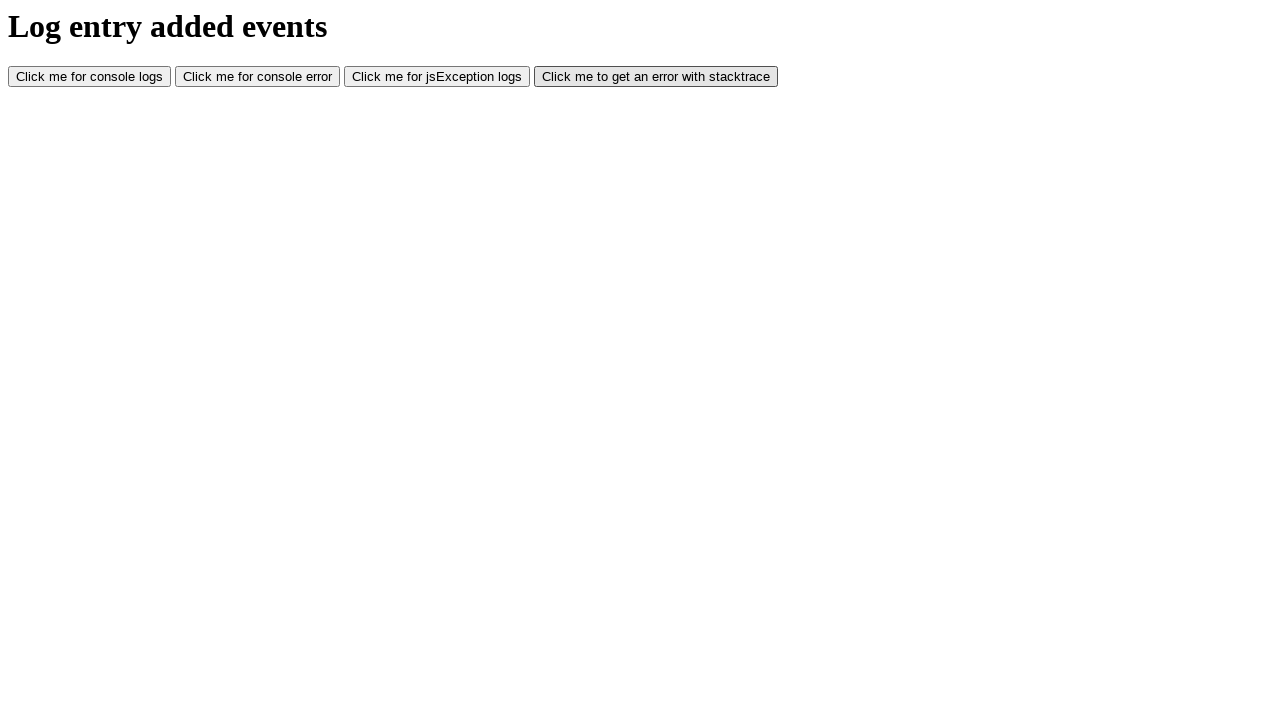